Opens the Next UK retail website homepage and verifies it loads successfully

Starting URL: https://www.next.co.uk/

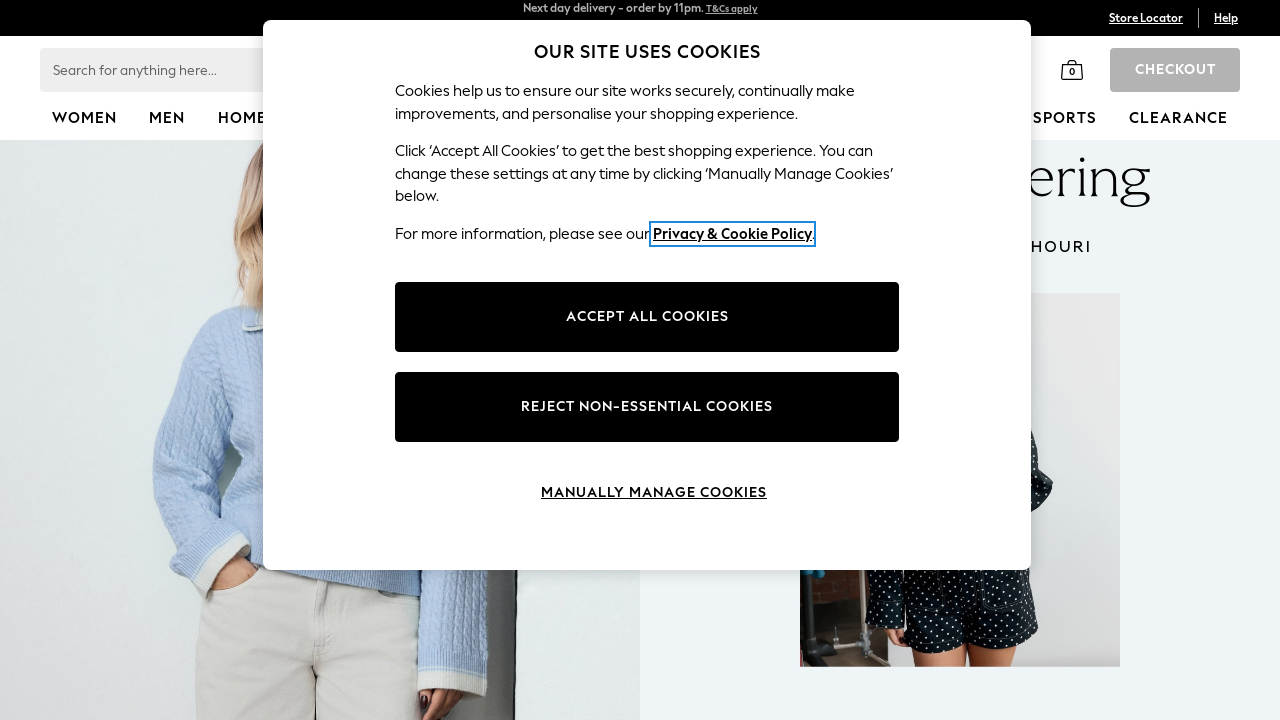

Navigated to Next UK homepage at https://www.next.co.uk/
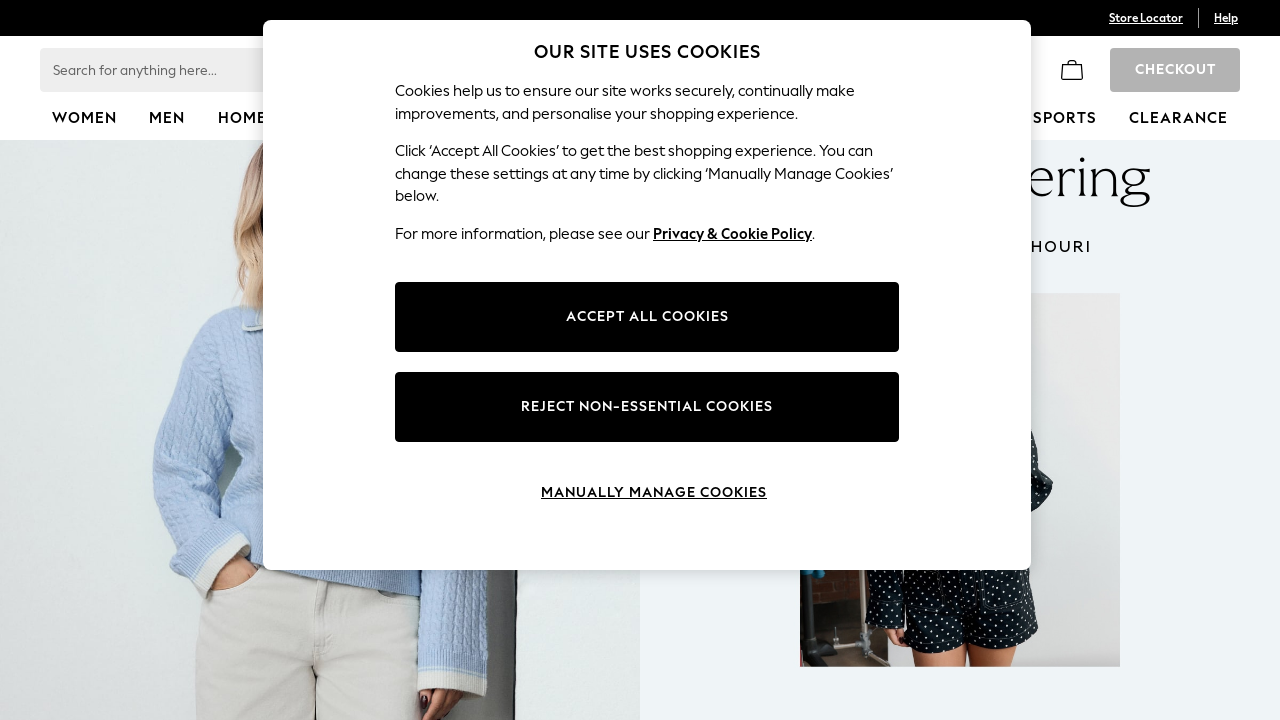

Page DOM content loaded successfully
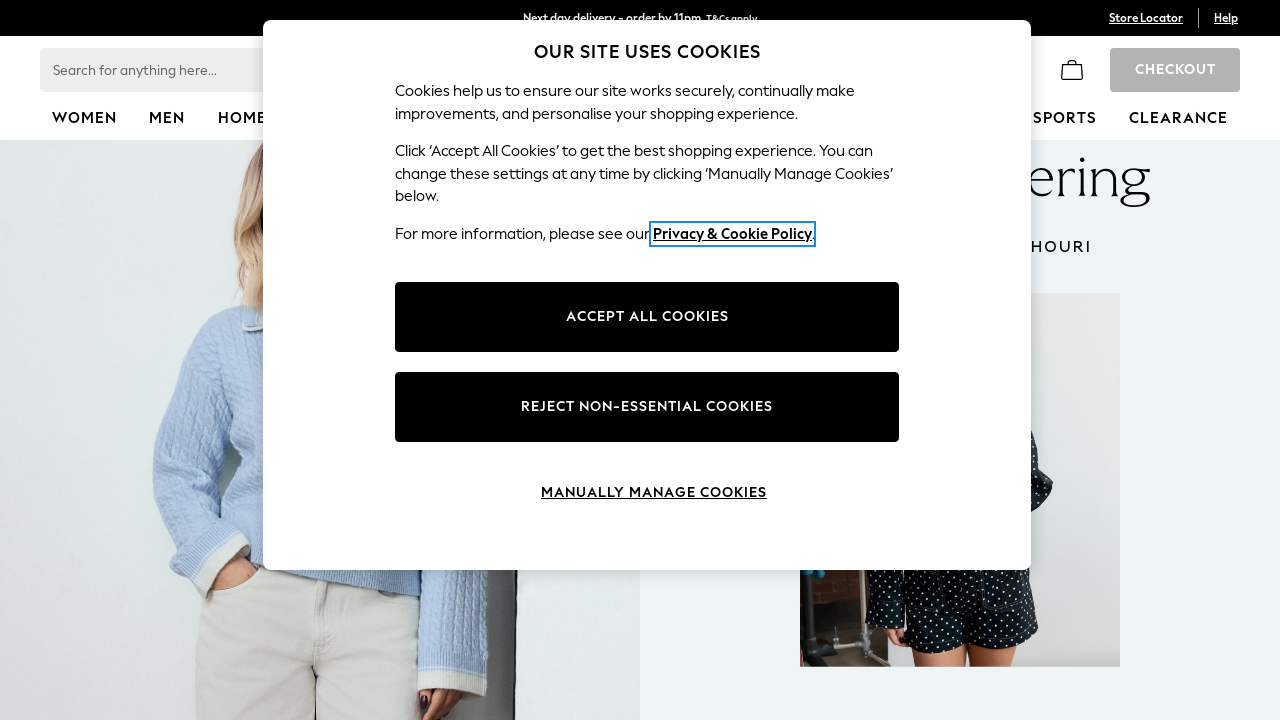

Verified page URL is https://www.next.co.uk/
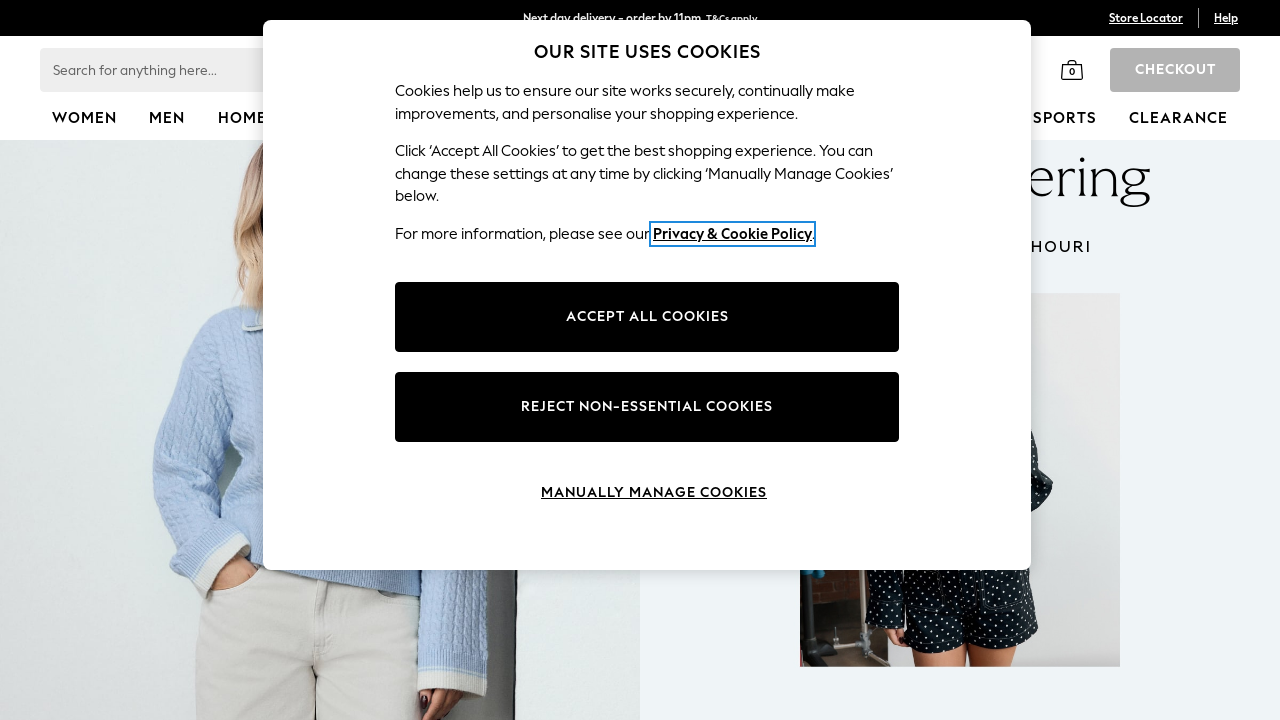

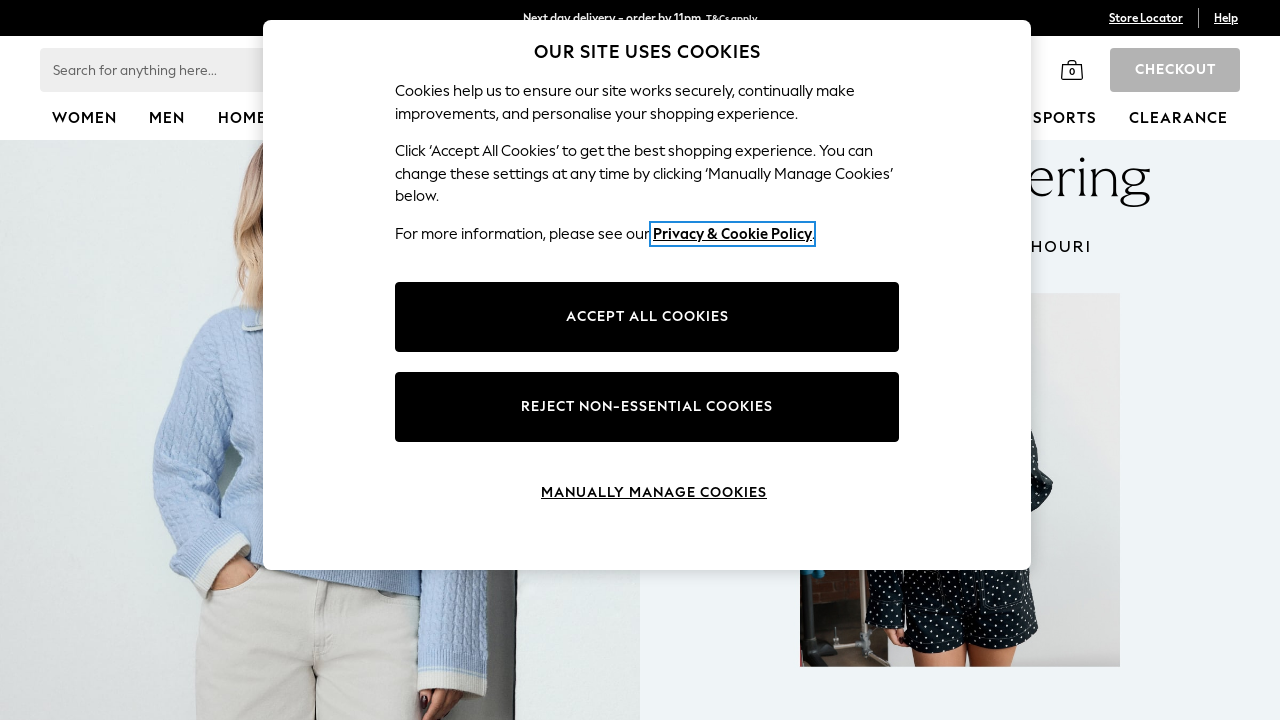